Tests drag and drop functionality on jQuery UI's droppable demo page by dragging an element from one position and dropping it onto a target drop zone within an iframe.

Starting URL: http://jqueryui.com/droppable/

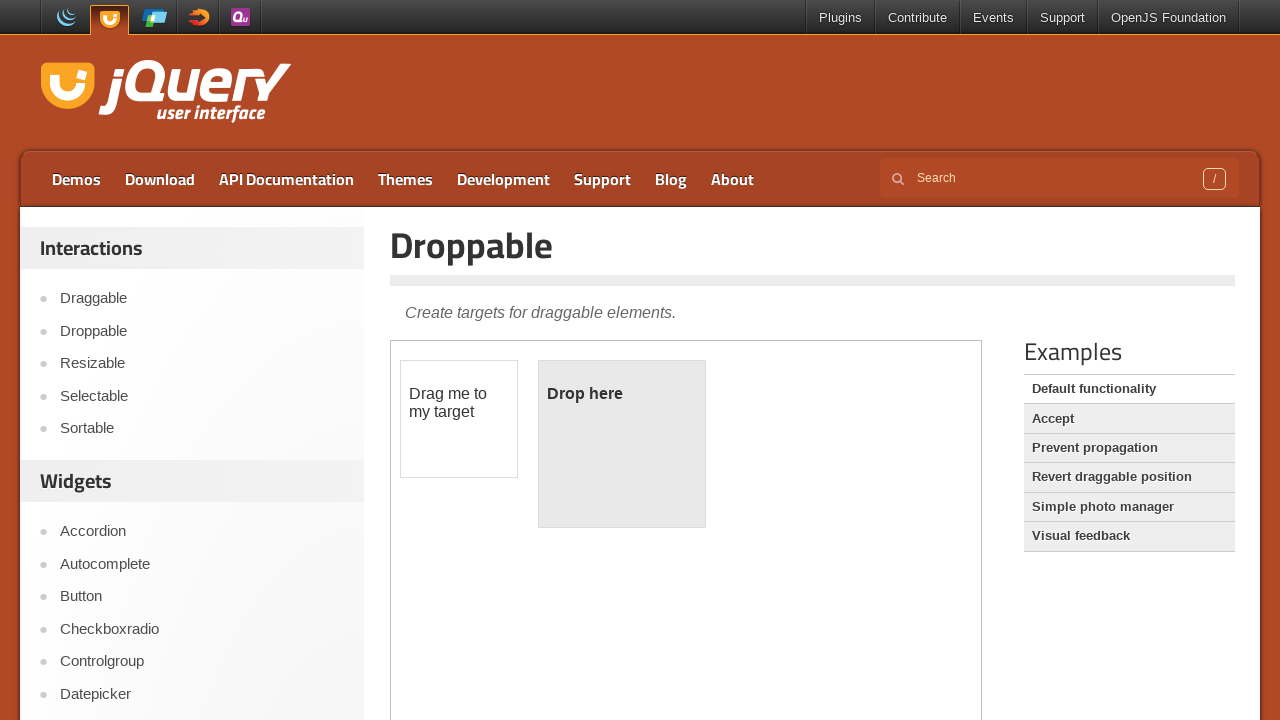

Located the iframe containing the drag and drop demo
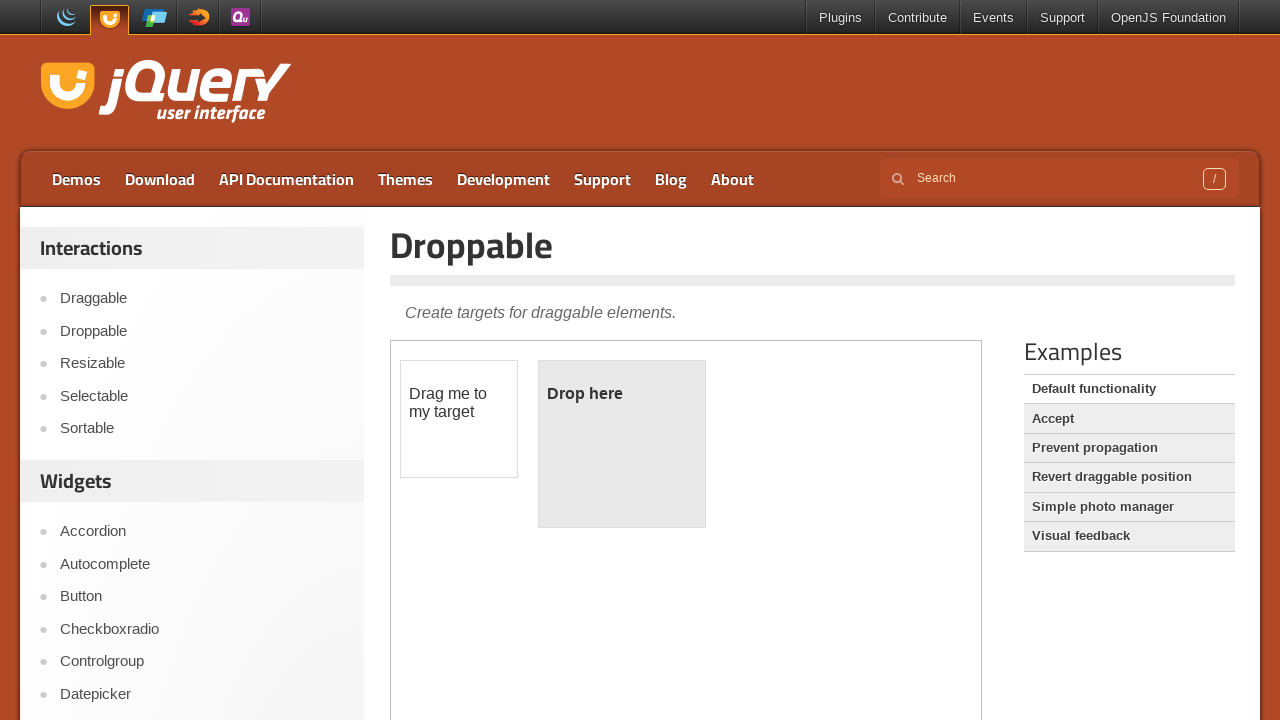

Located the draggable element with ID 'draggable'
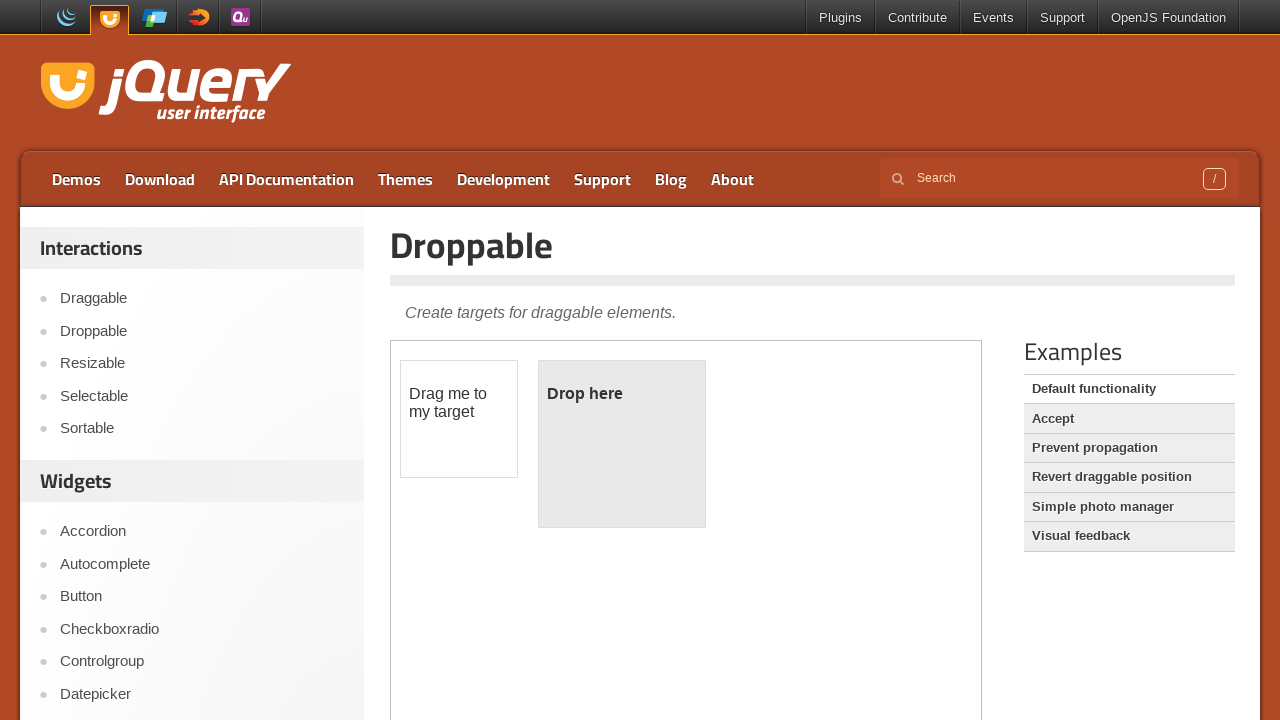

Located the droppable target zone with ID 'droppable'
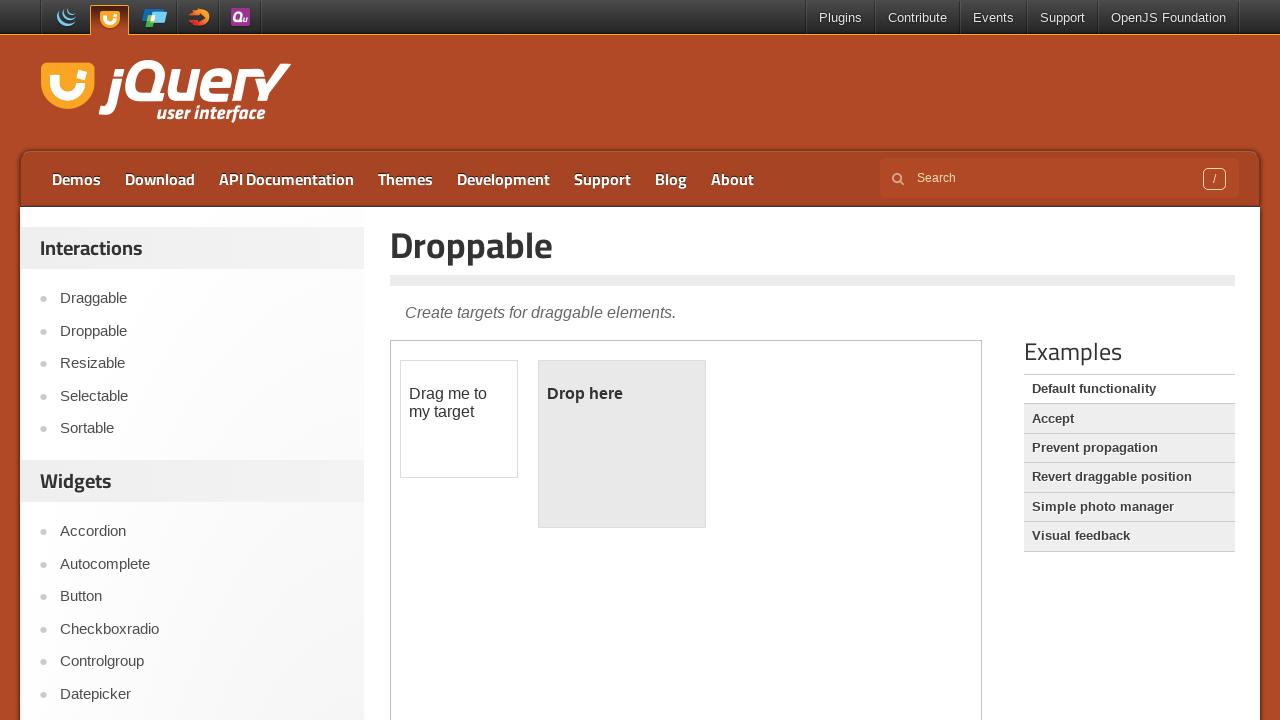

Dragged the draggable element onto the droppable target zone at (622, 444)
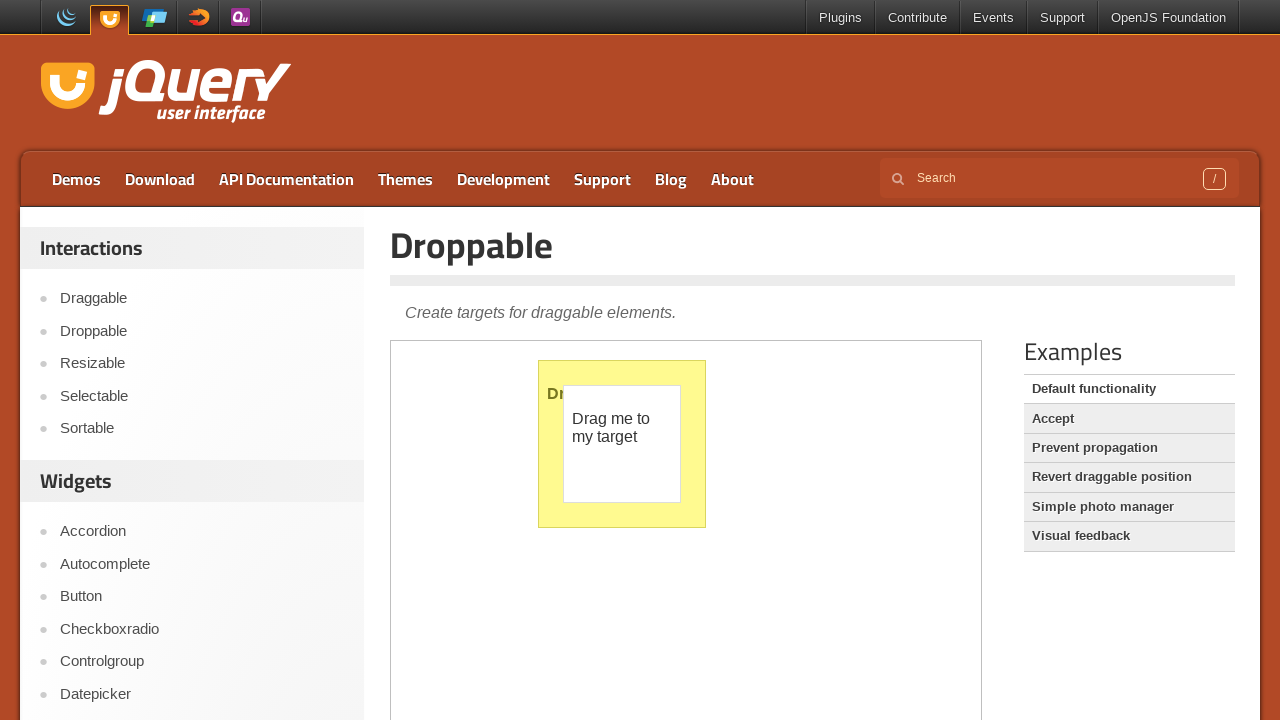

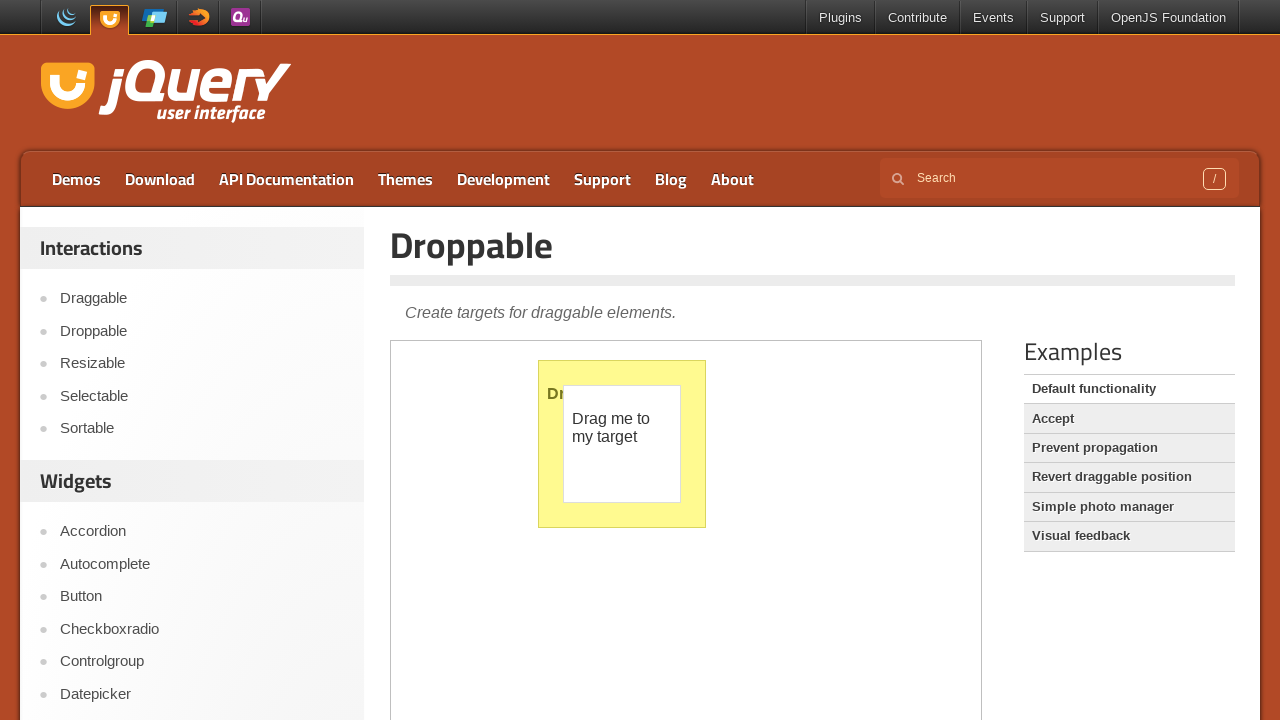